Tests iframe handling by navigating to a practice page, scrolling to an iframe section, switching into the iframe context, clicking a signup link inside the iframe, and switching back to the default content.

Starting URL: https://rahulshettyacademy.com/AutomationPractice/

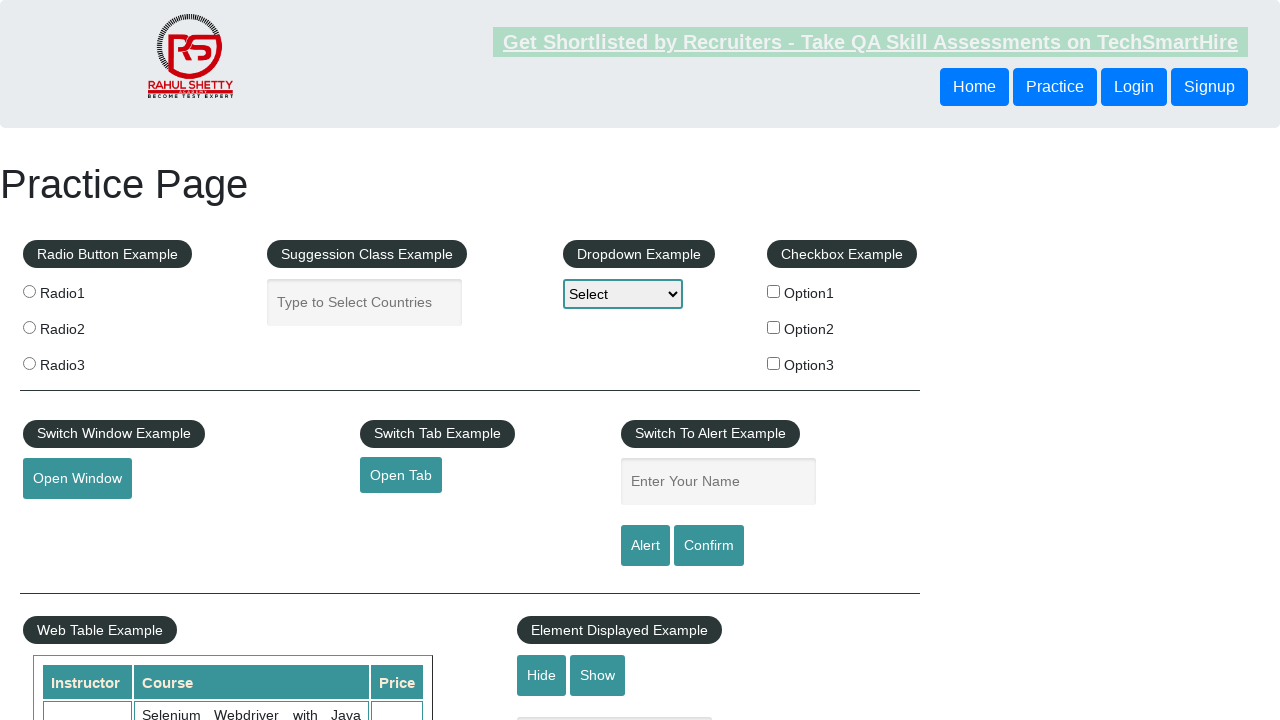

Scrolled to iFrame Example section
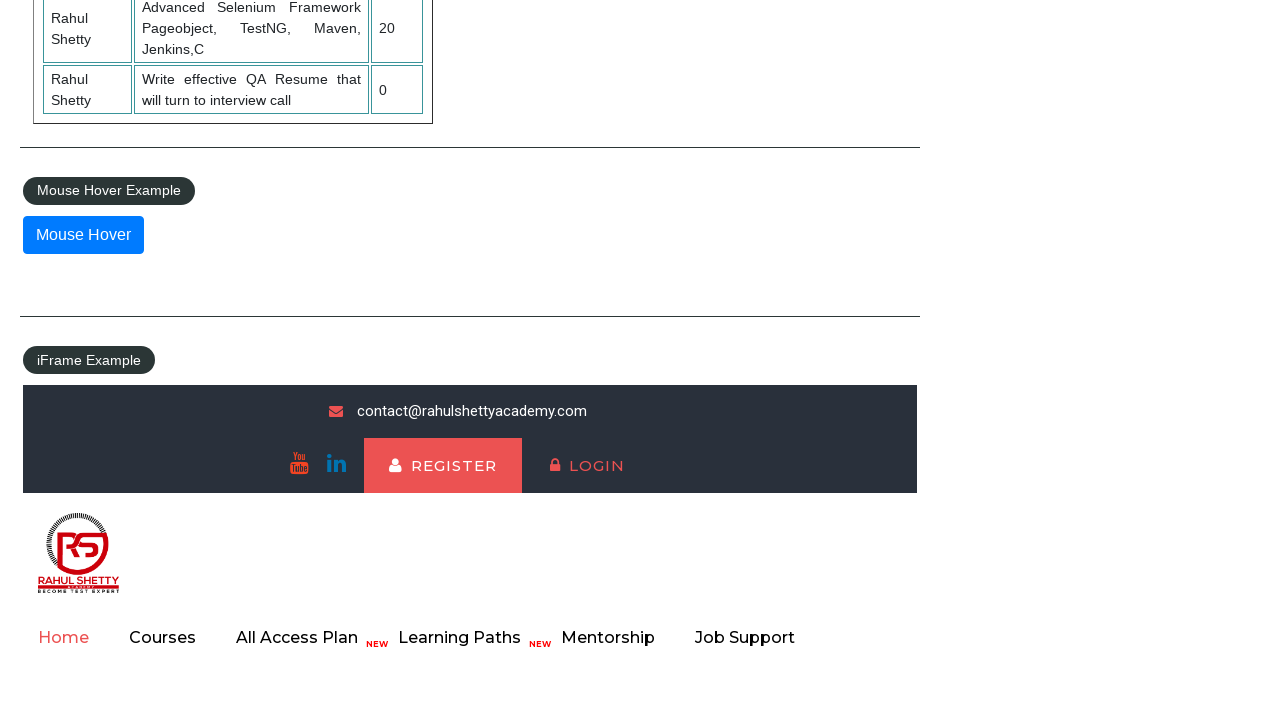

Located iframe with ID 'courses-iframe'
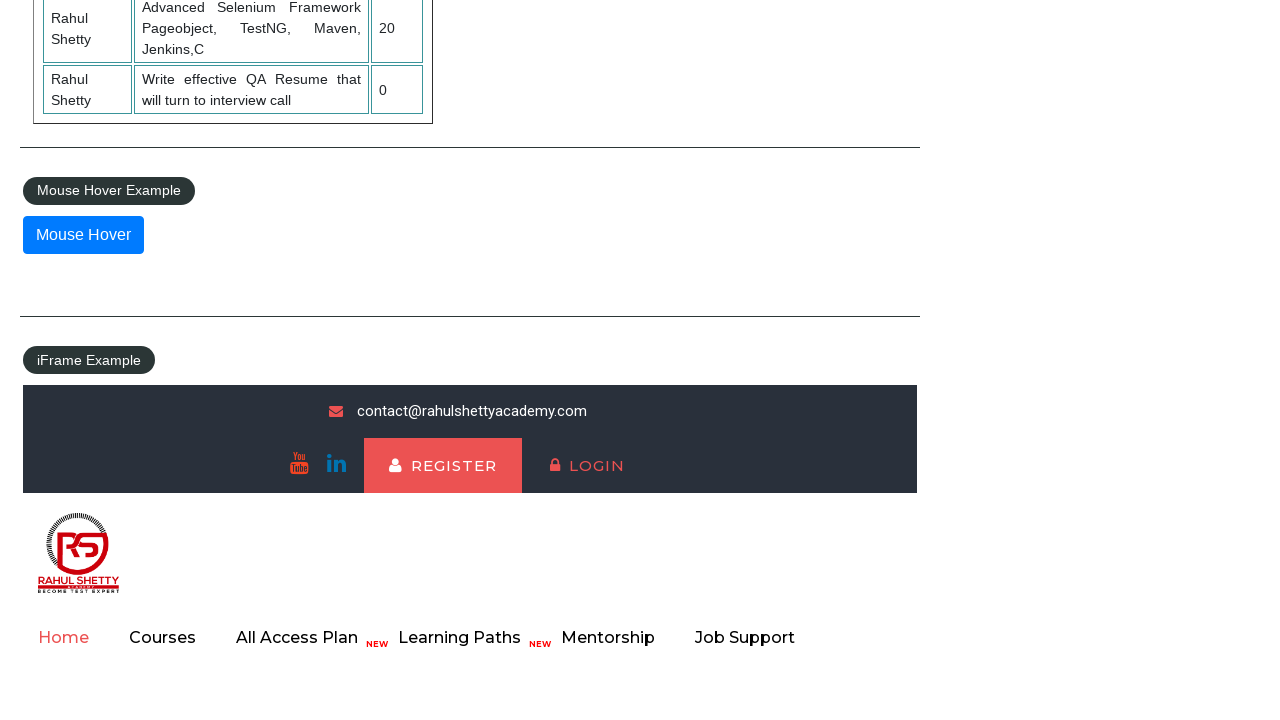

Clicked signup link inside iframe at (443, 466) on #courses-iframe >> internal:control=enter-frame >> div.login-btn > a[href$='sign
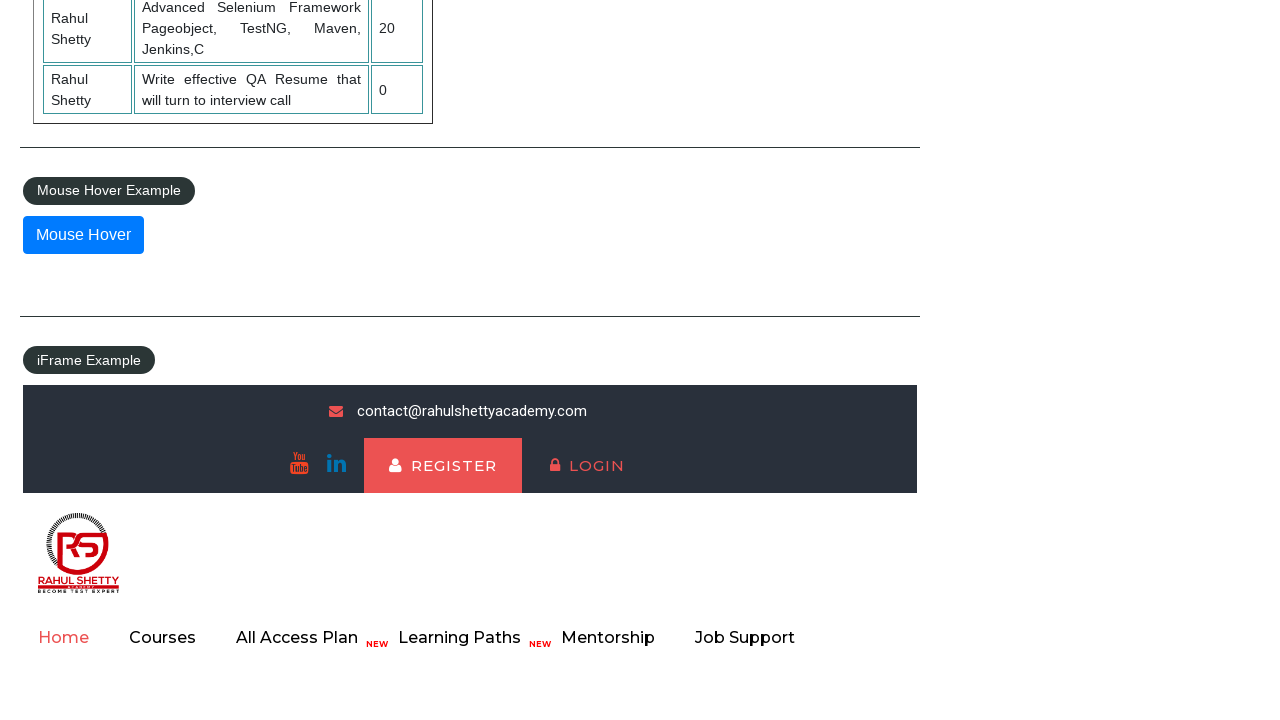

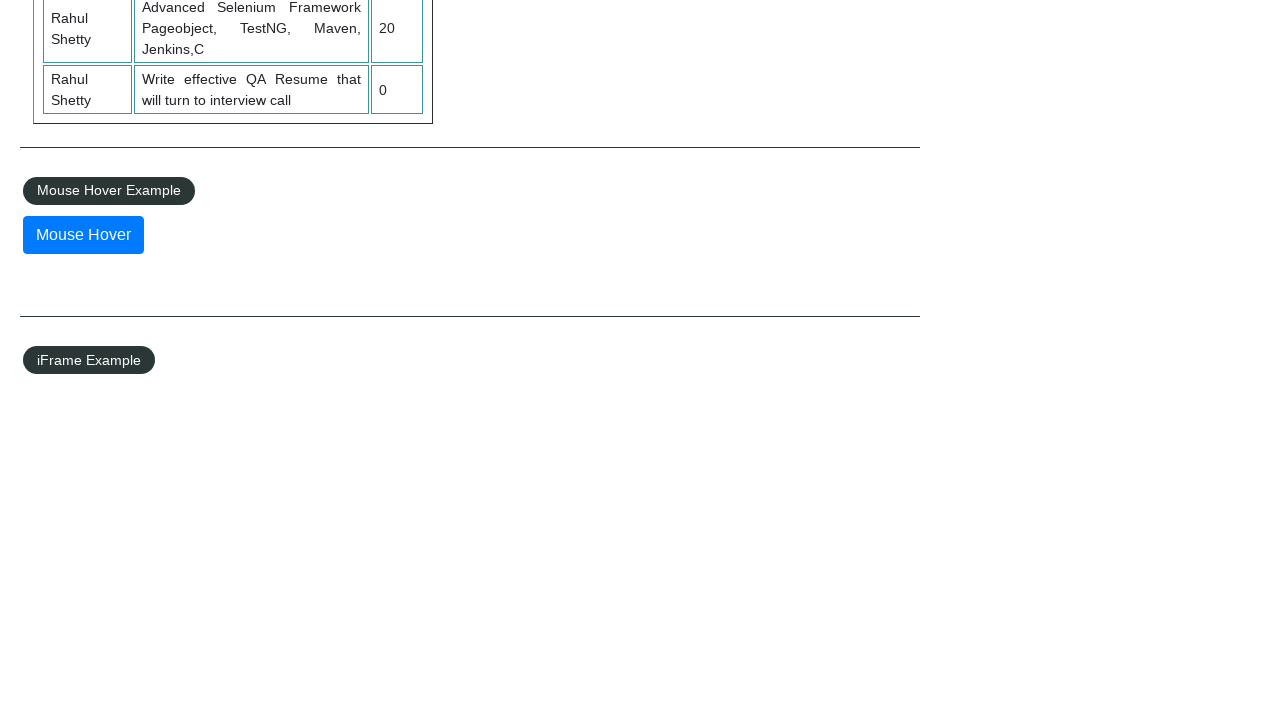